Navigates to LambdaTest homepage and verifies the page loads

Starting URL: http://www.lambdatest.com

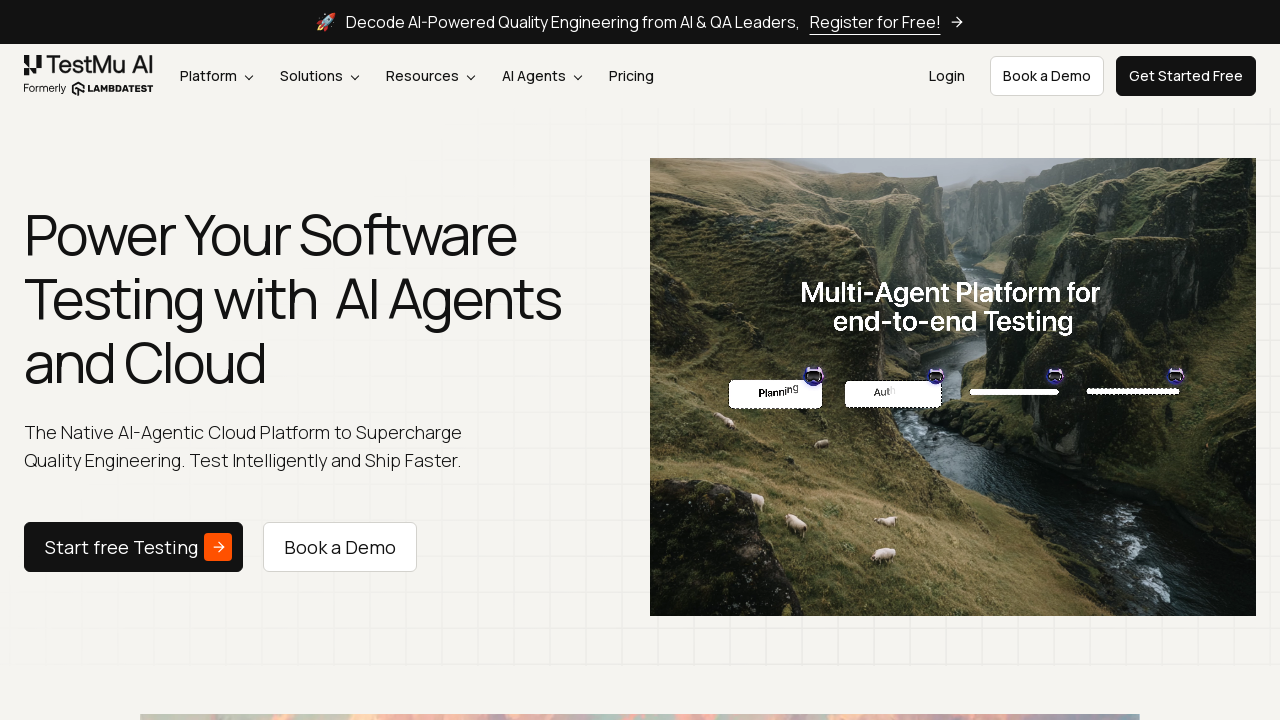

Waited for page DOM to be fully loaded
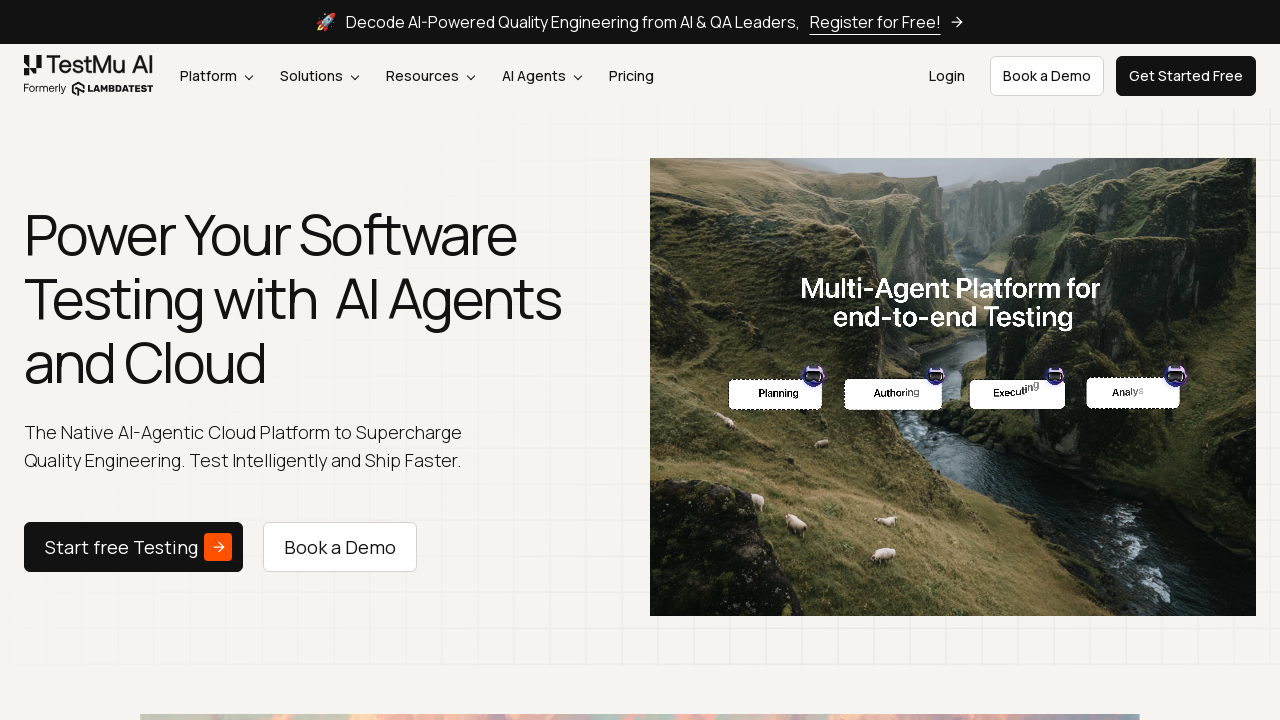

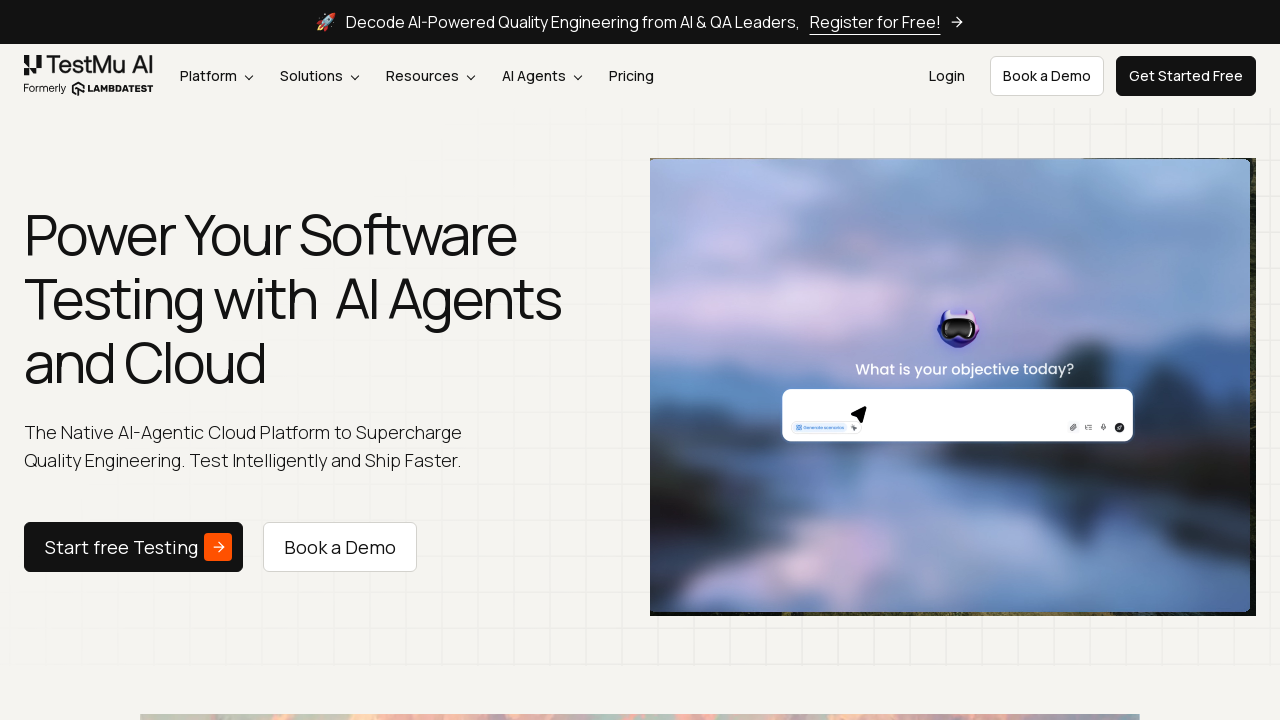